Tests navigation to horizontal slider page and verifies the page header displays correctly

Starting URL: https://the-internet.herokuapp.com/

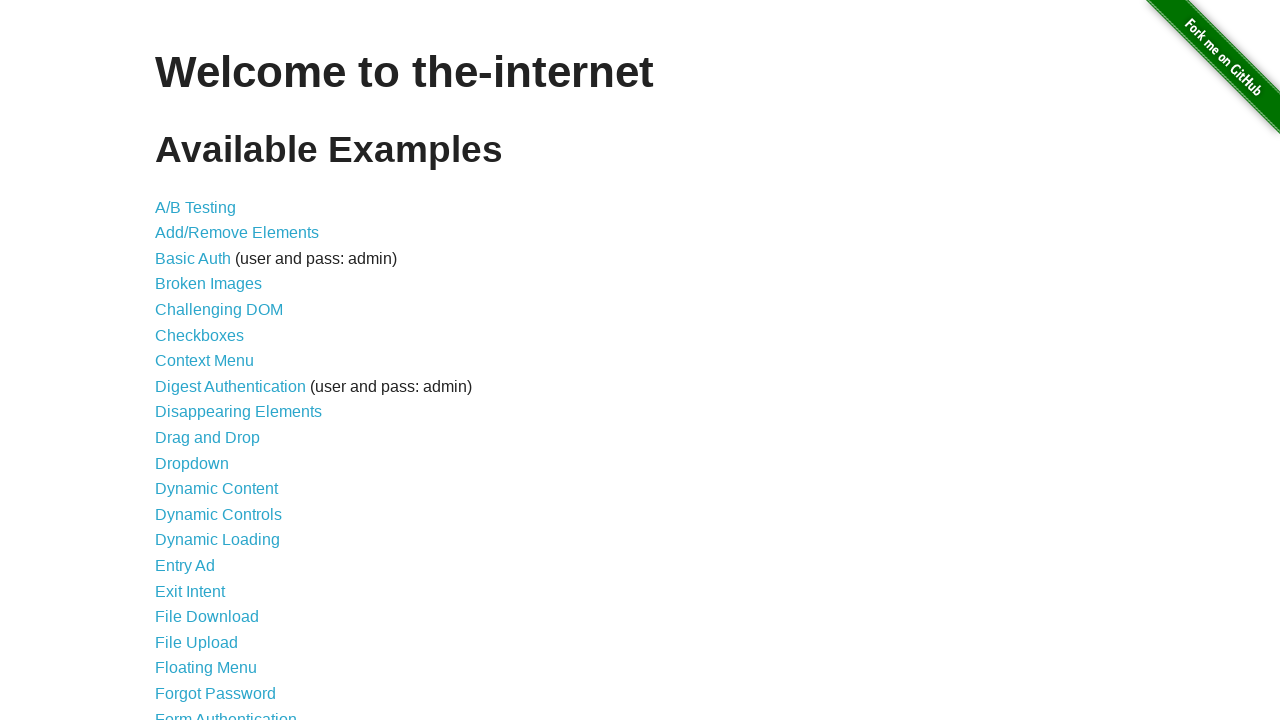

Waited for horizontal slider link to be visible
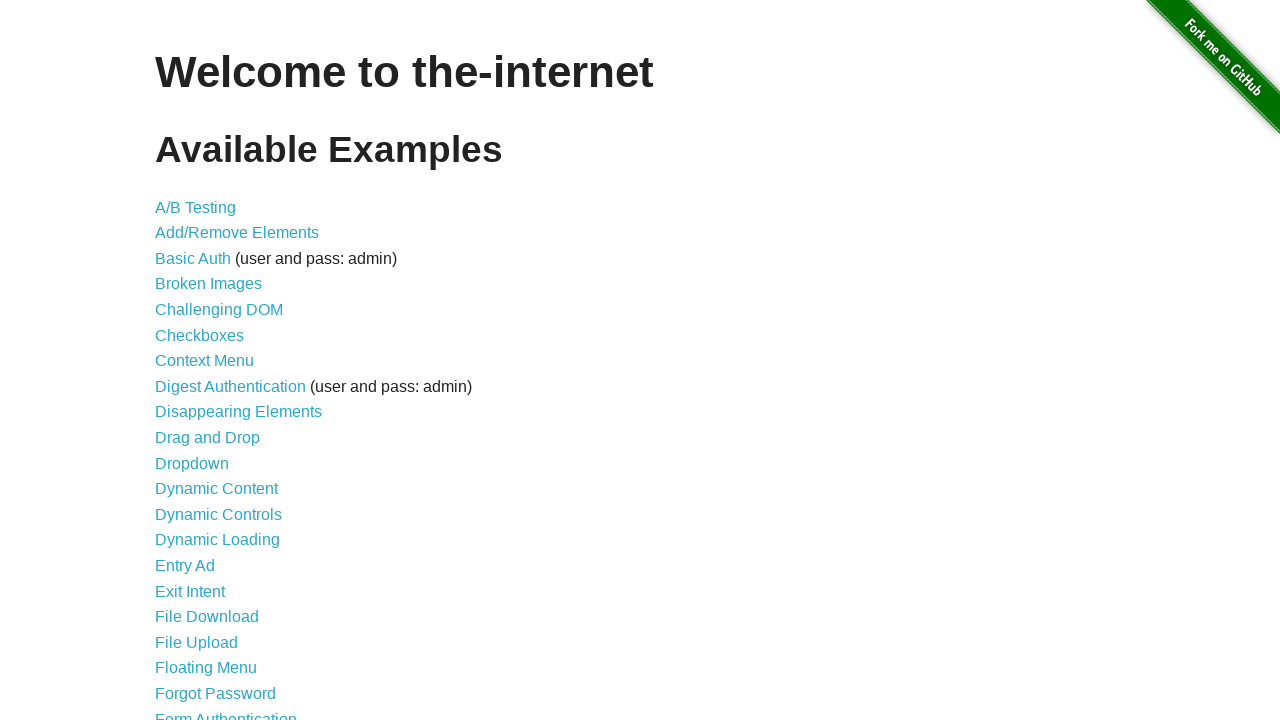

Clicked horizontal slider link at (214, 361) on a[href='/horizontal_slider']
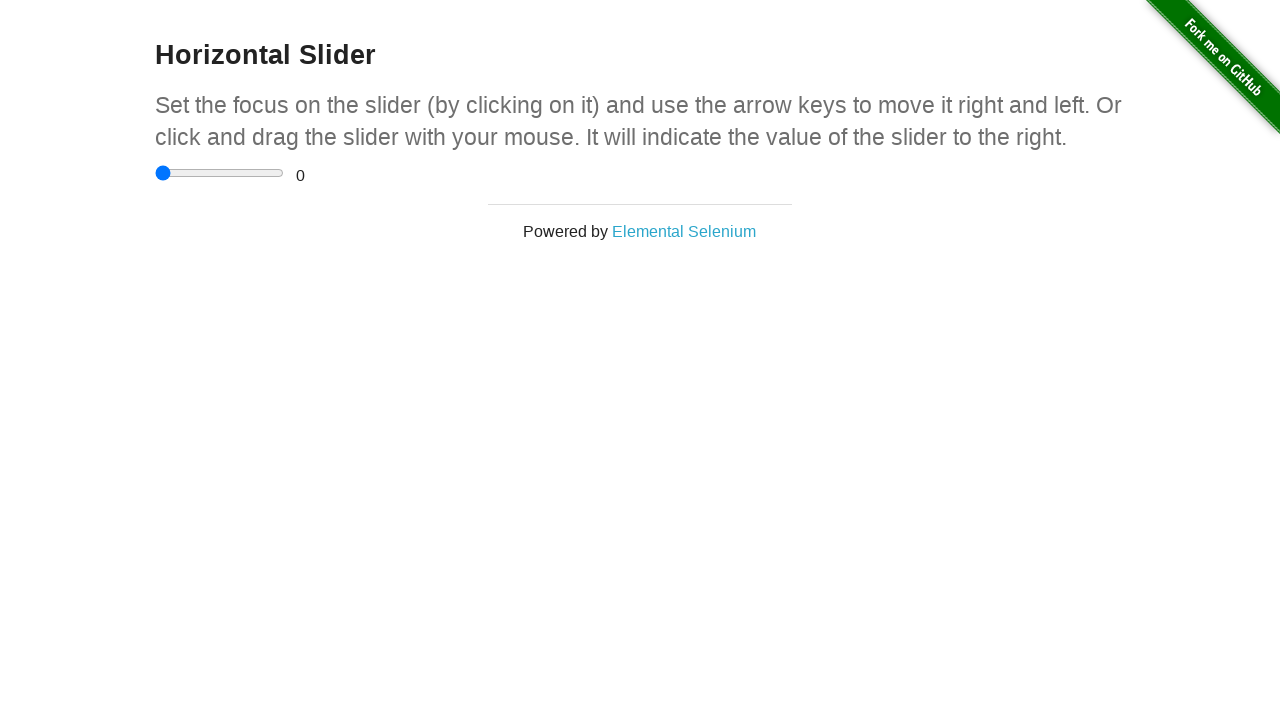

Located page header element
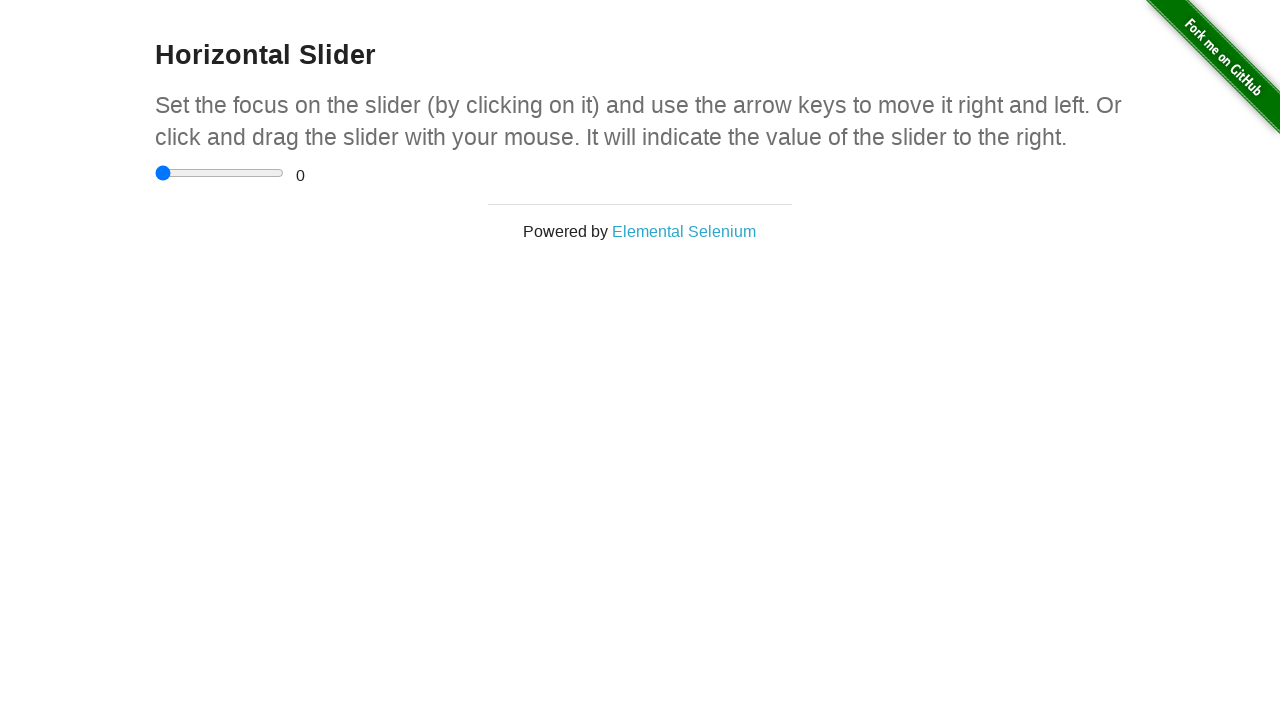

Verified page header displays 'Horizontal Slider' correctly
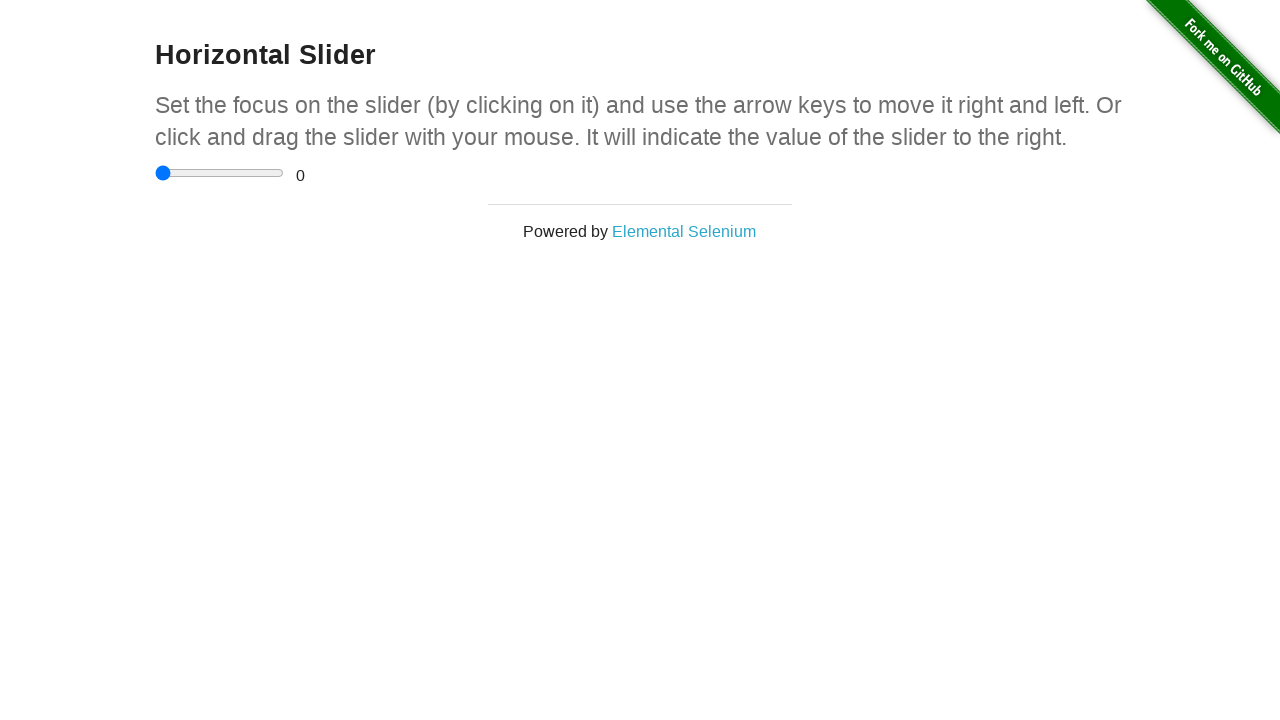

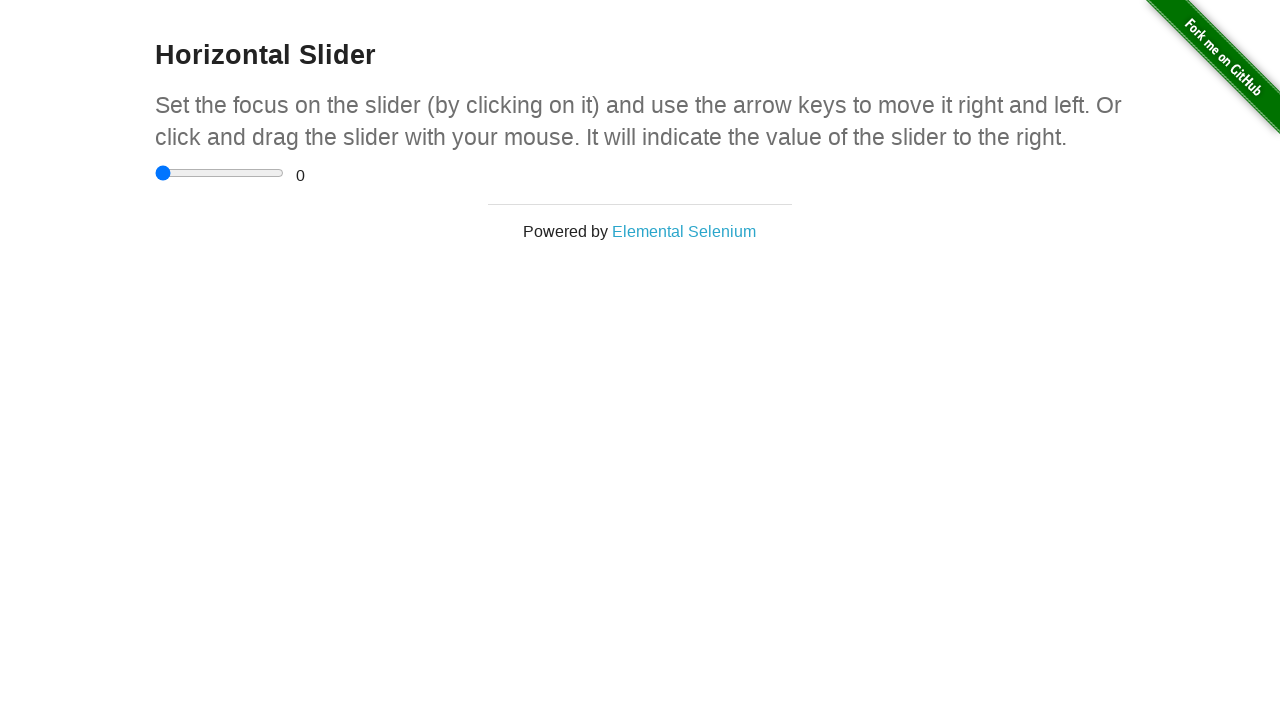